Navigates to BlazeDemo website and waits for page title verification

Starting URL: http://blazedemo.com/

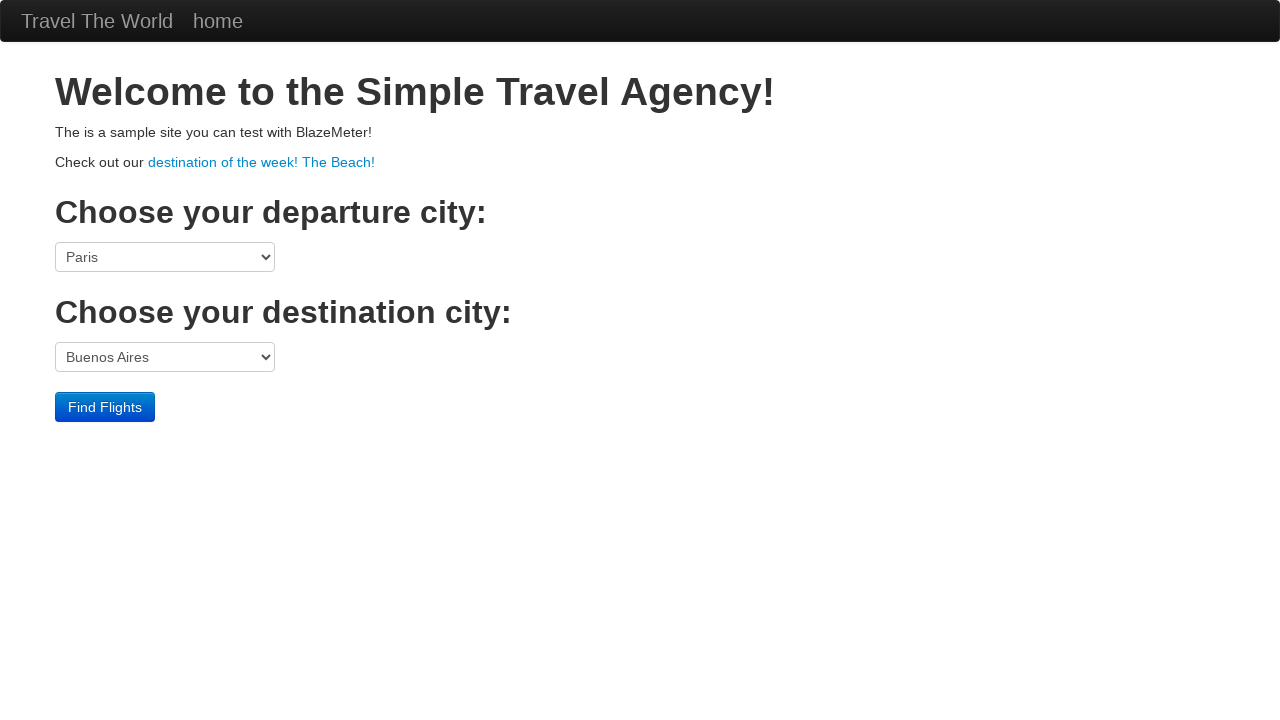

Page title wait timed out as expected (title is not 'xxx')
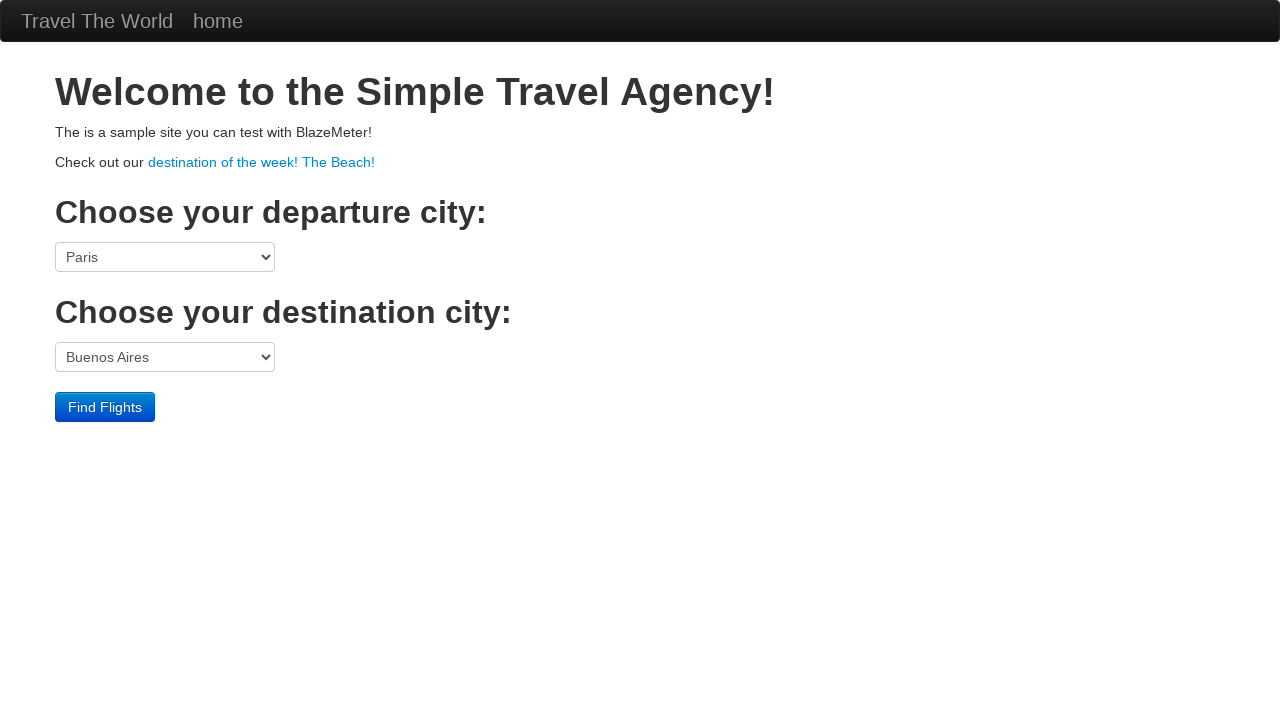

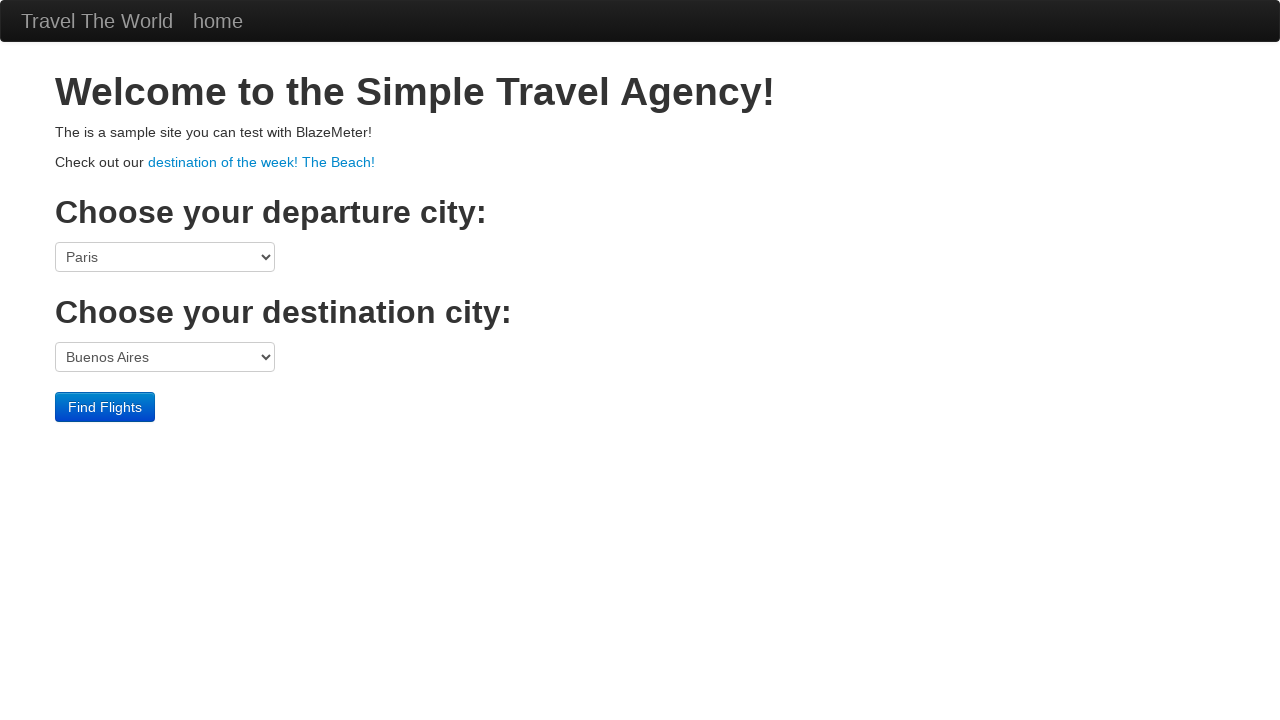